Tests reading the page title of the Logitech Europe homepage and verifies it matches expected value

Starting URL: https://www.logitech.com/en-eu

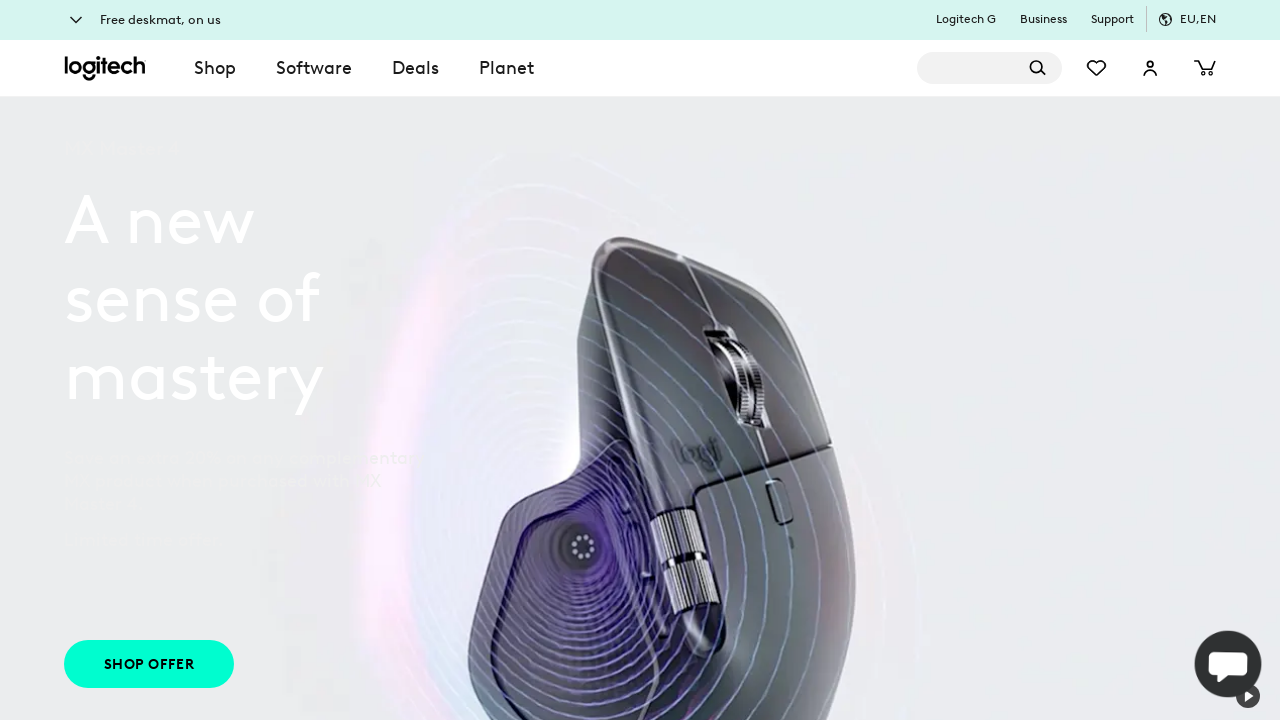

Waited for page to reach domcontentloaded state
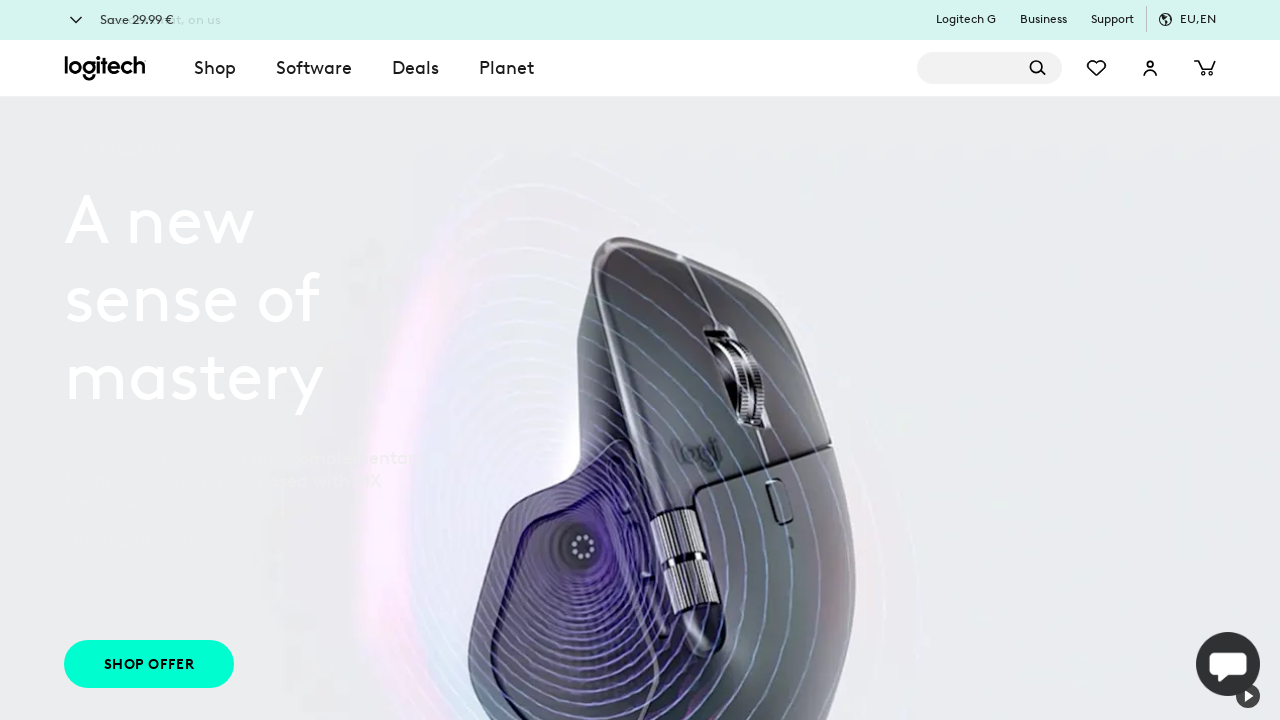

Retrieved page title
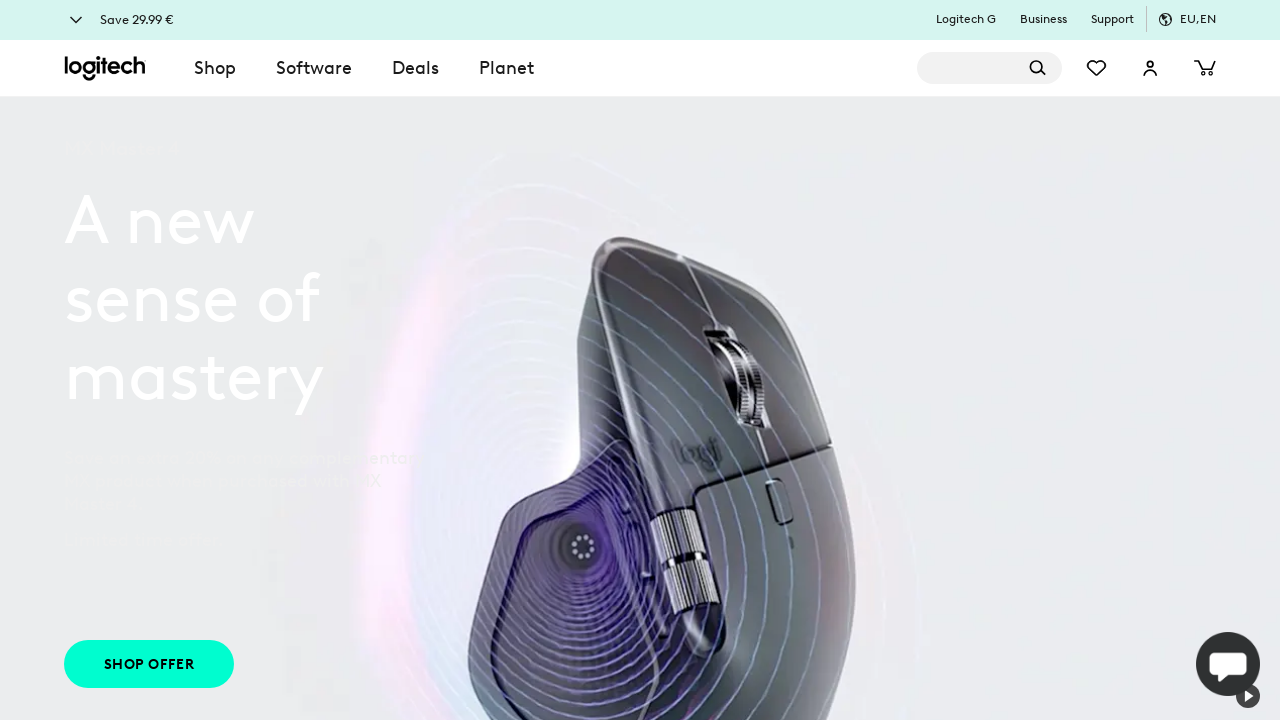

Verified page title matches 'Logitech Europe'
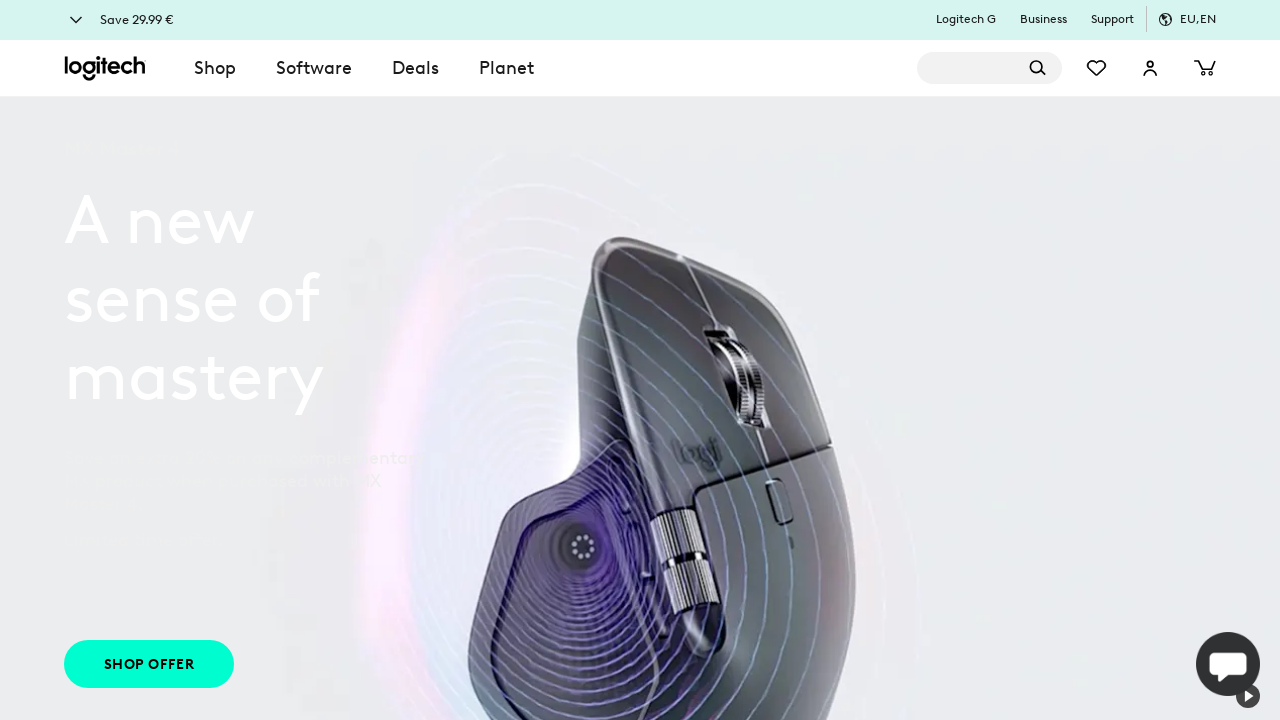

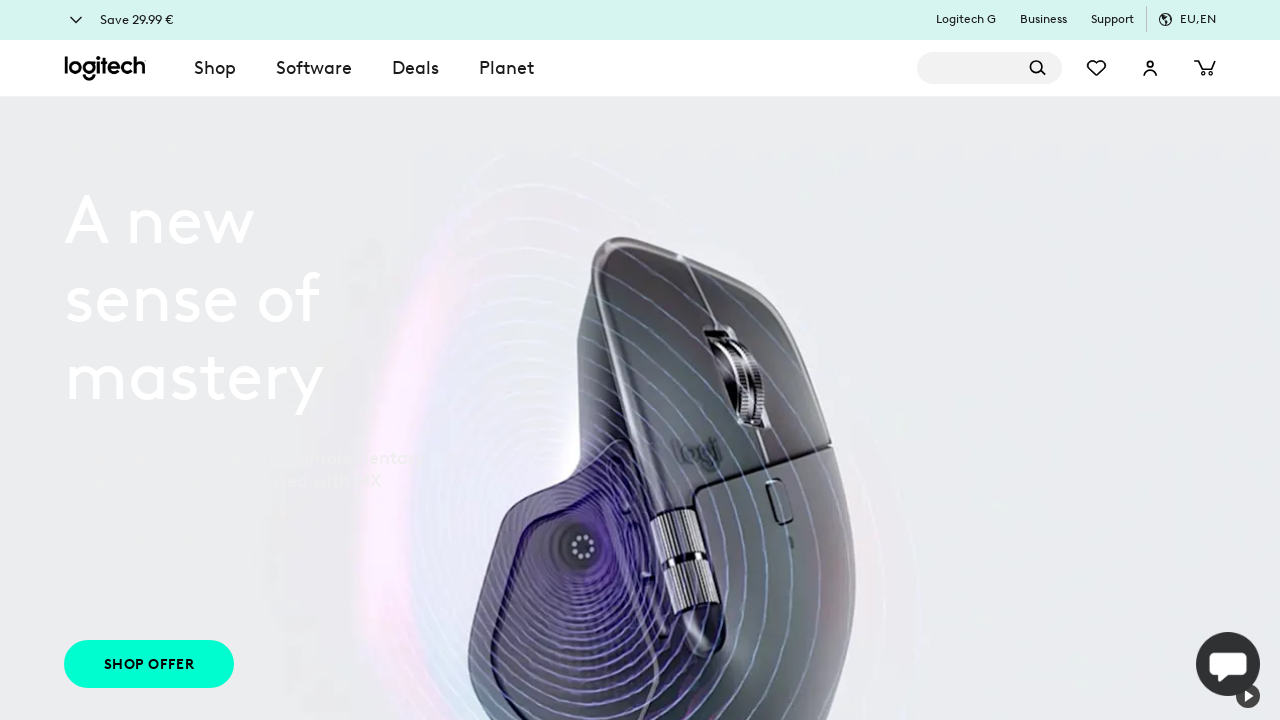